Tests a simple form by filling in first name, last name, city, and country fields, then submitting the form by clicking the button.

Starting URL: http://suninjuly.github.io/simple_form_find_task.html

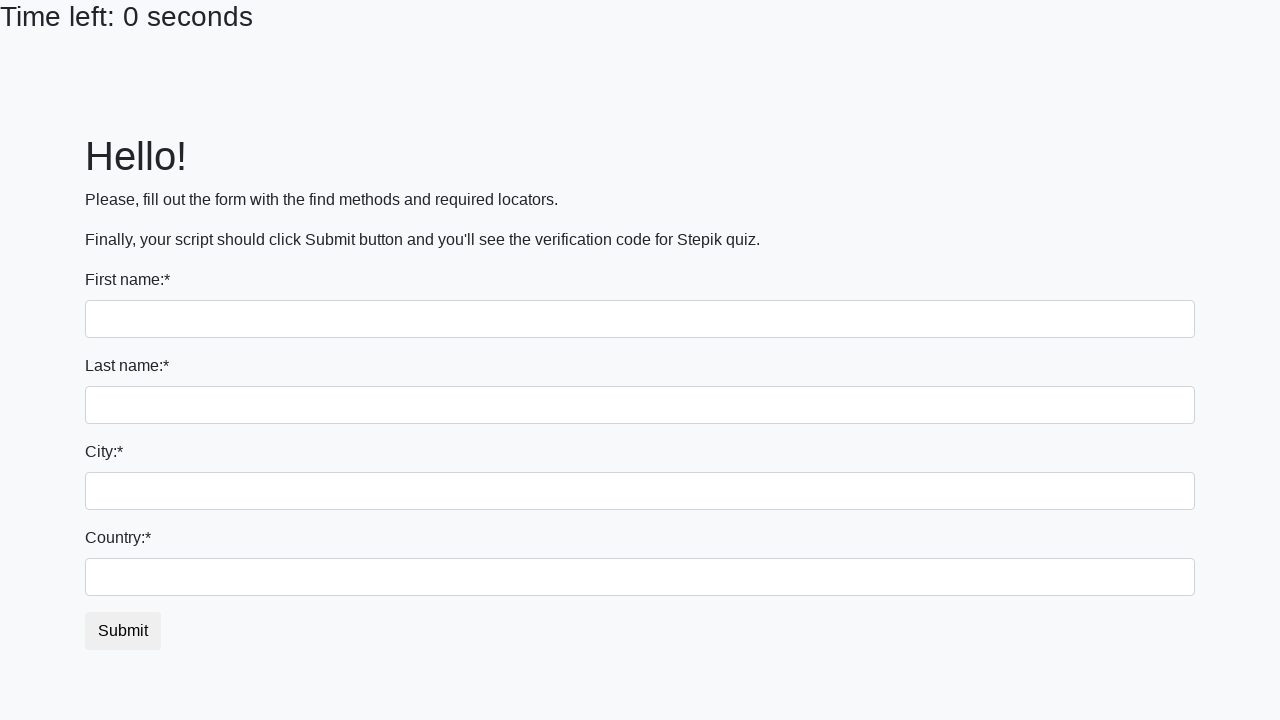

Filled first name field with 'Ivan' on input
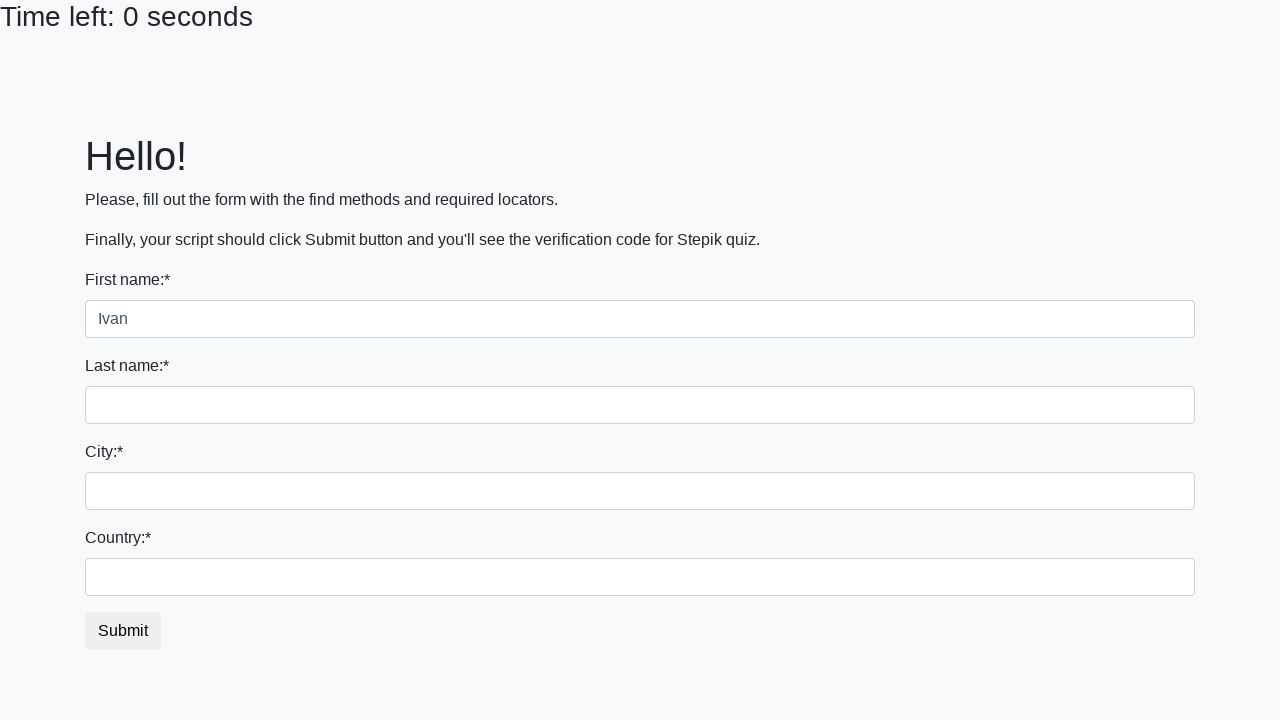

Filled last name field with 'Petrov' on input[name='last_name']
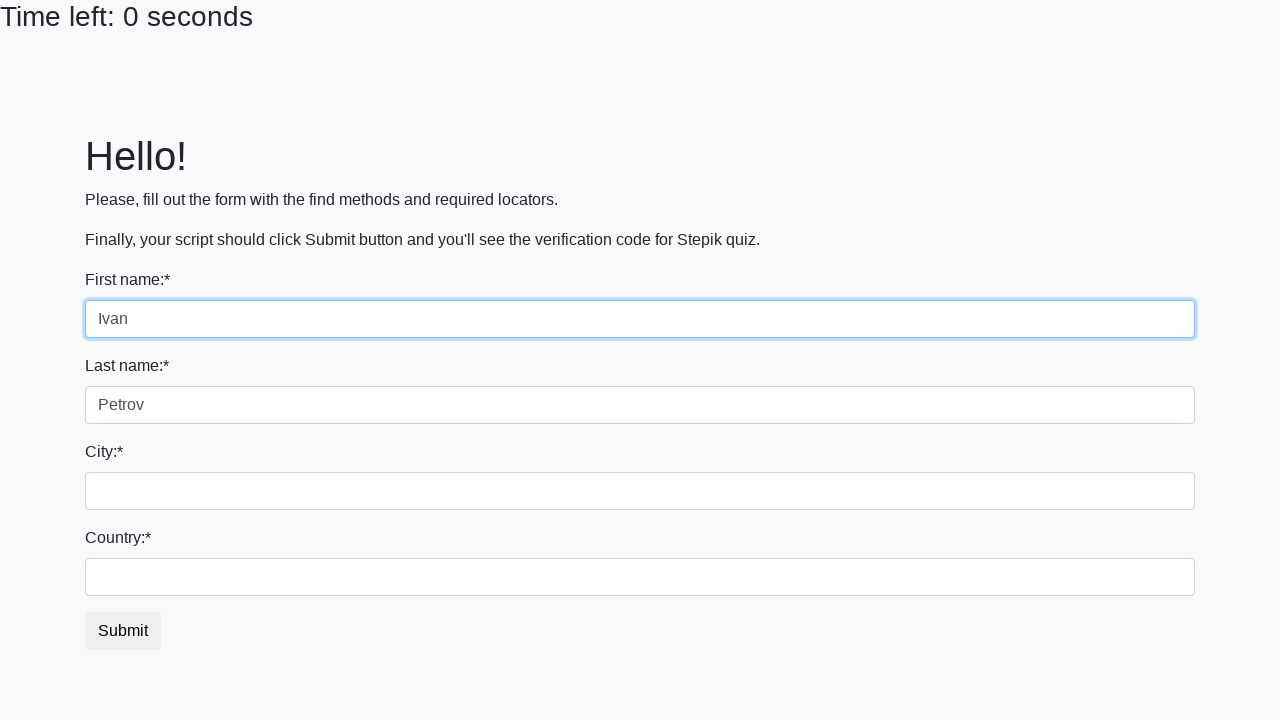

Filled city field with 'Smolensk' on .form-control.city
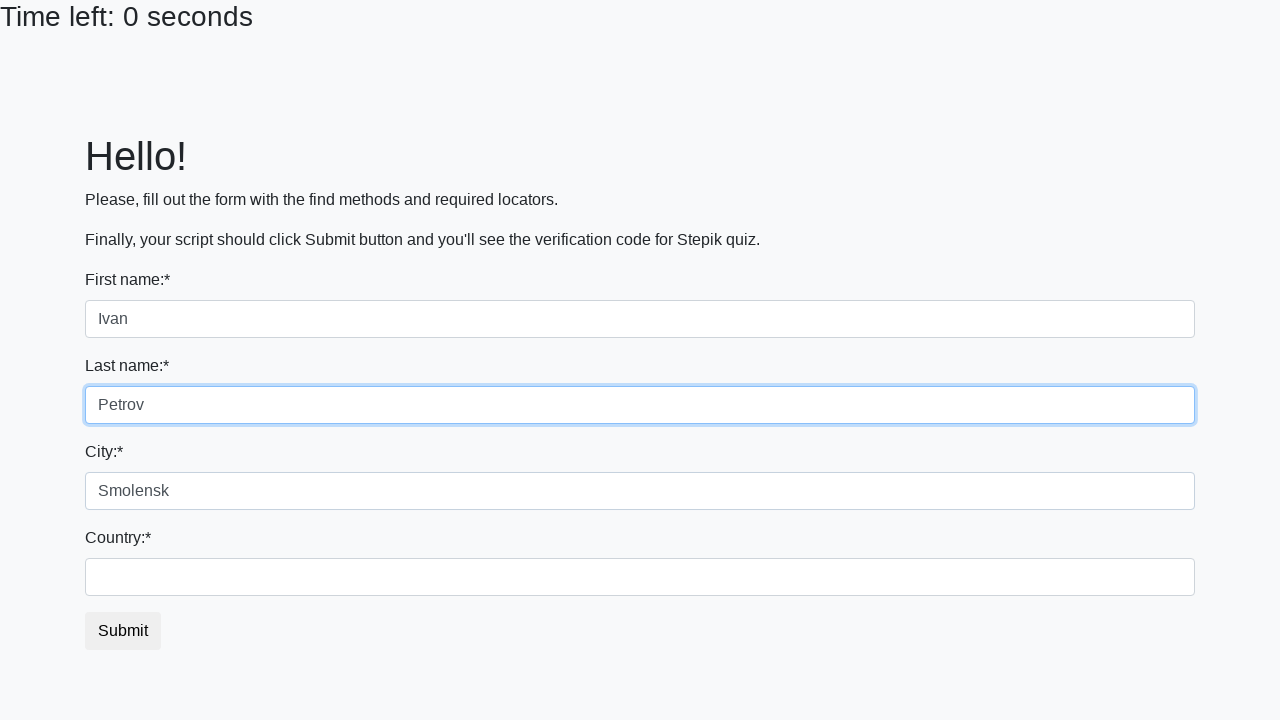

Filled country field with 'Russia' on #country
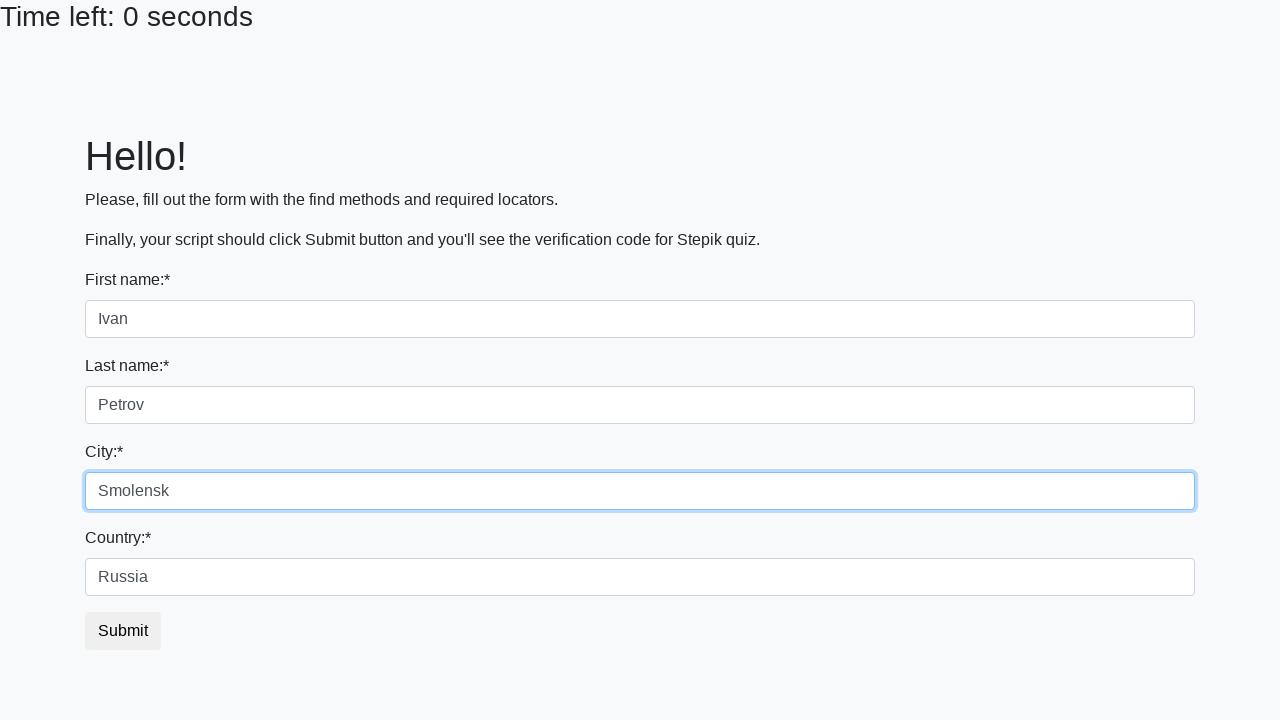

Clicked submit button to submit the form at (123, 631) on button.btn
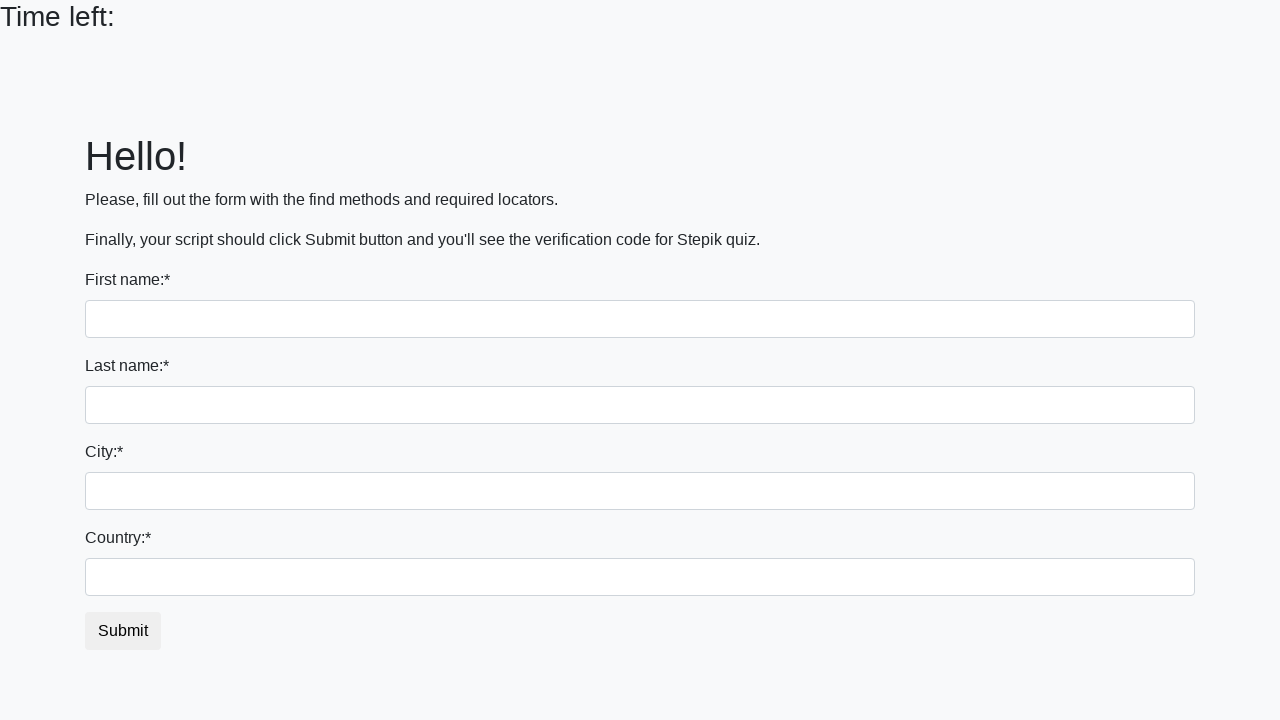

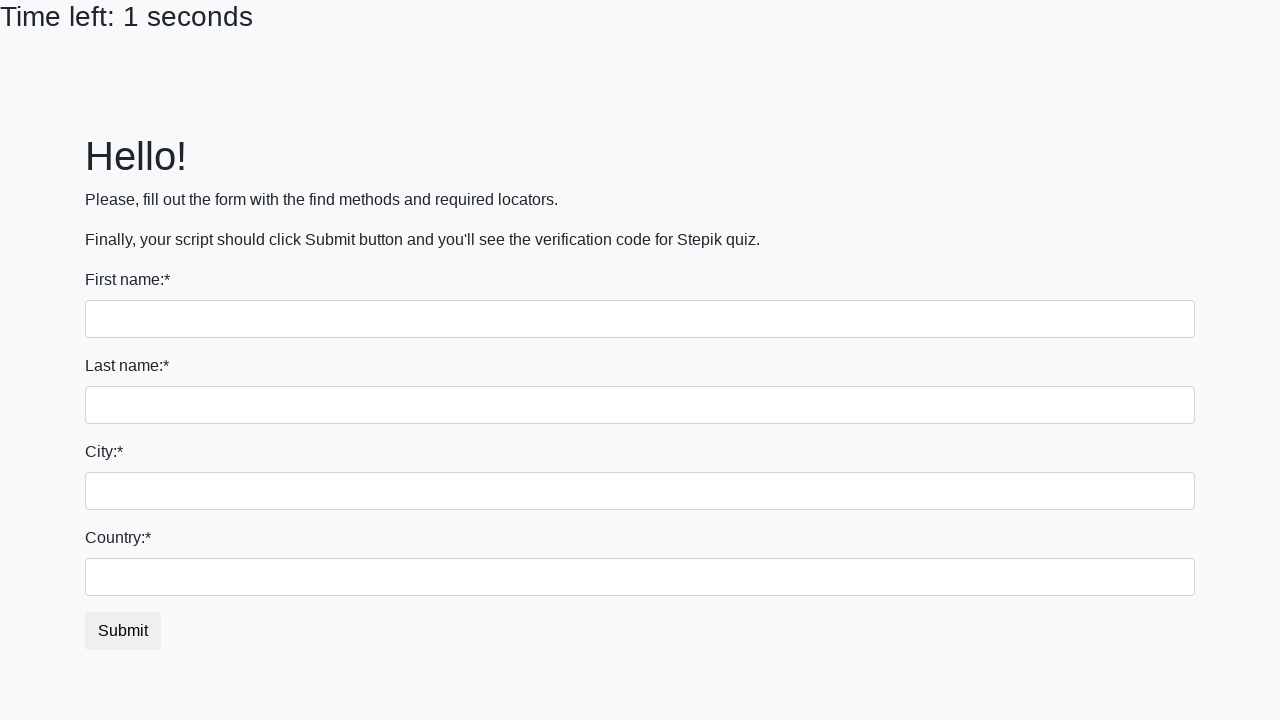